Tests various API links on the links page, clicking each link type and verifying the response messages contain correct status codes

Starting URL: https://demoqa.com/links

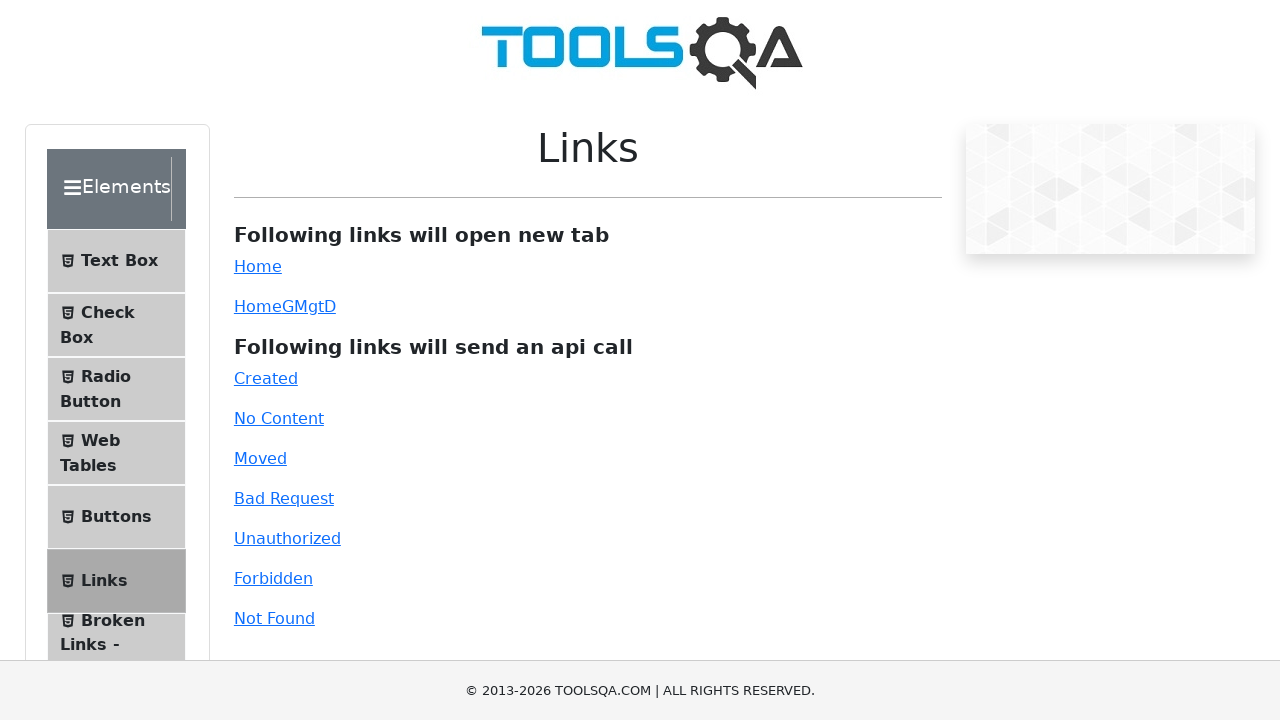

Scrolled down 250px to see all links on the page
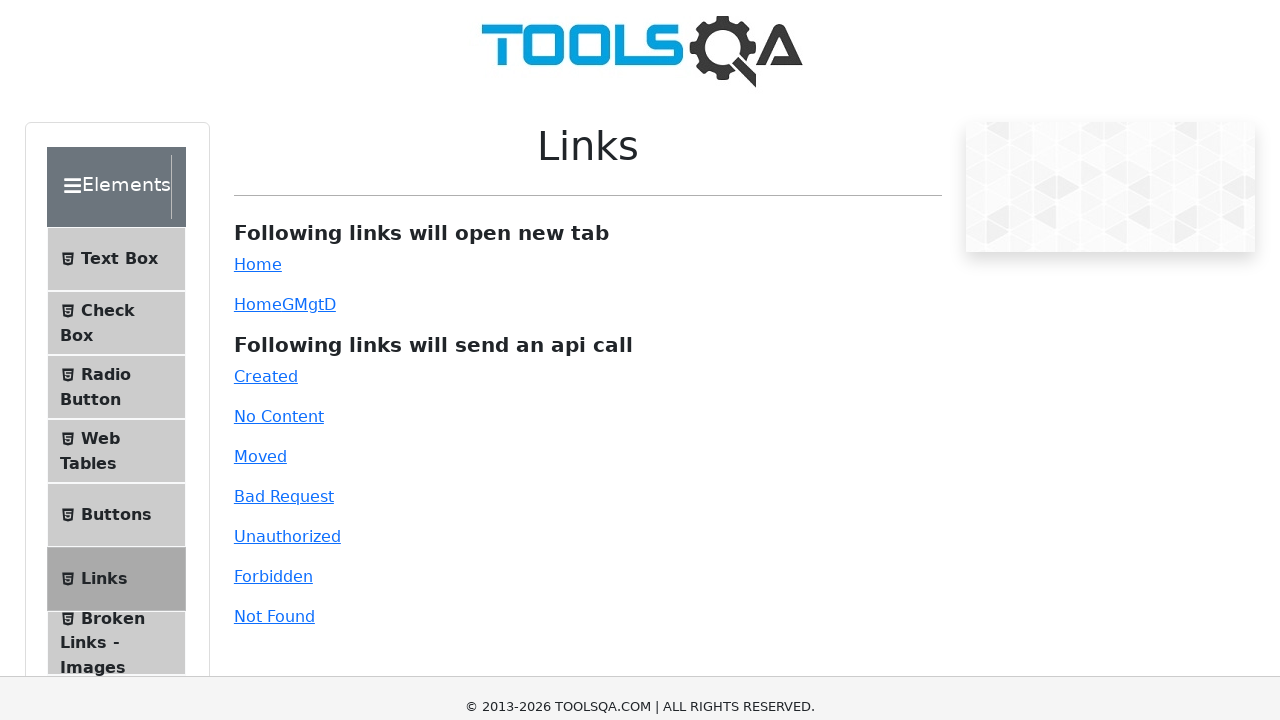

Clicked the simple link at (258, 16) on a#simpleLink
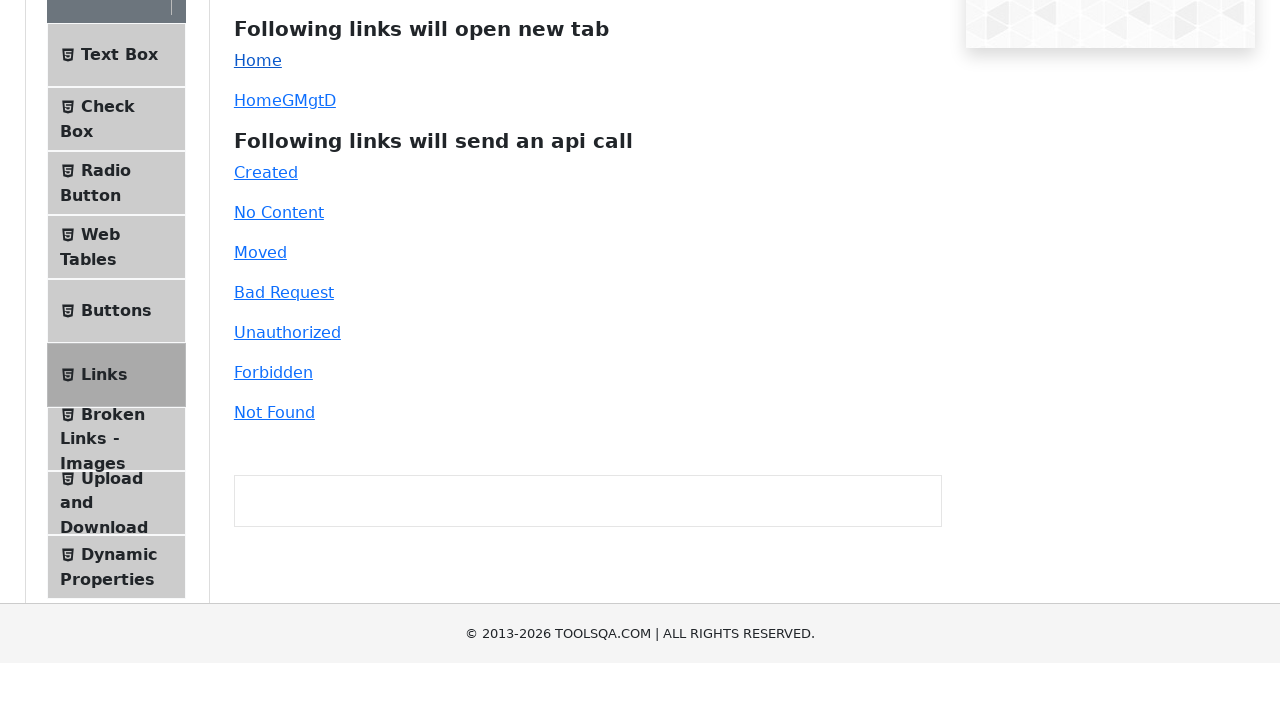

Waited 1000ms for simple link response
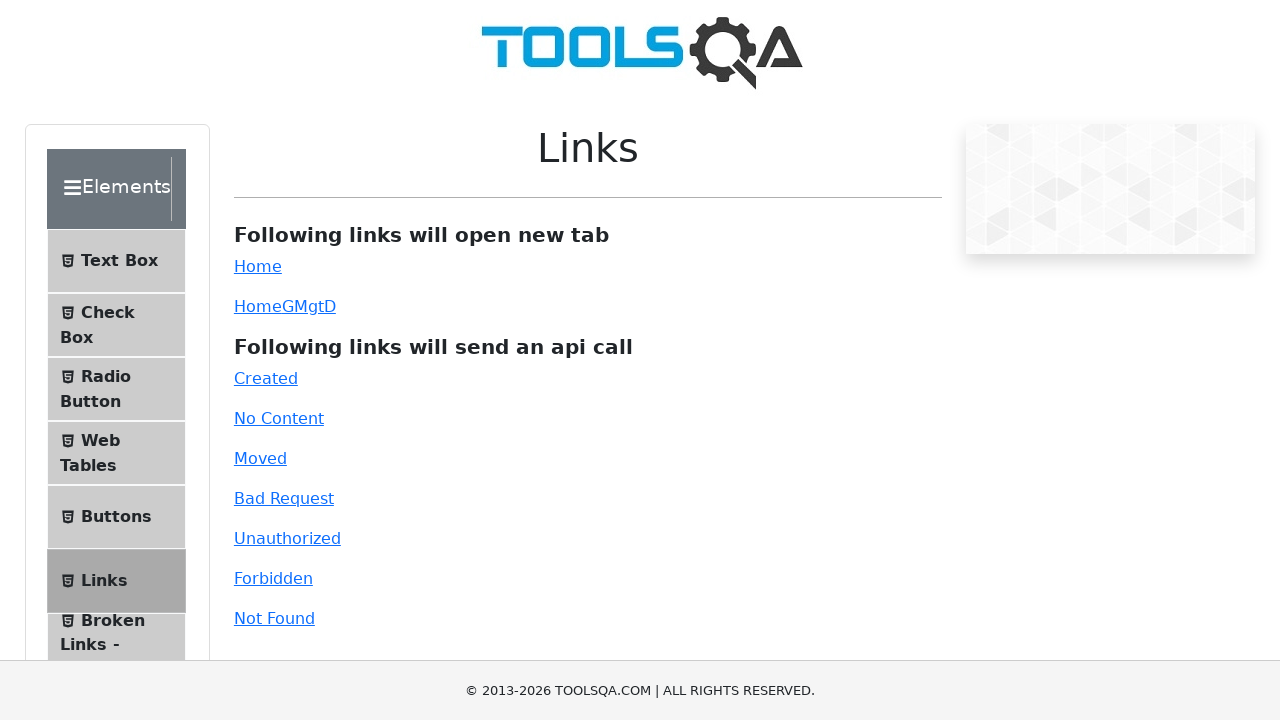

Clicked the dynamic link at (258, 306) on a#dynamicLink
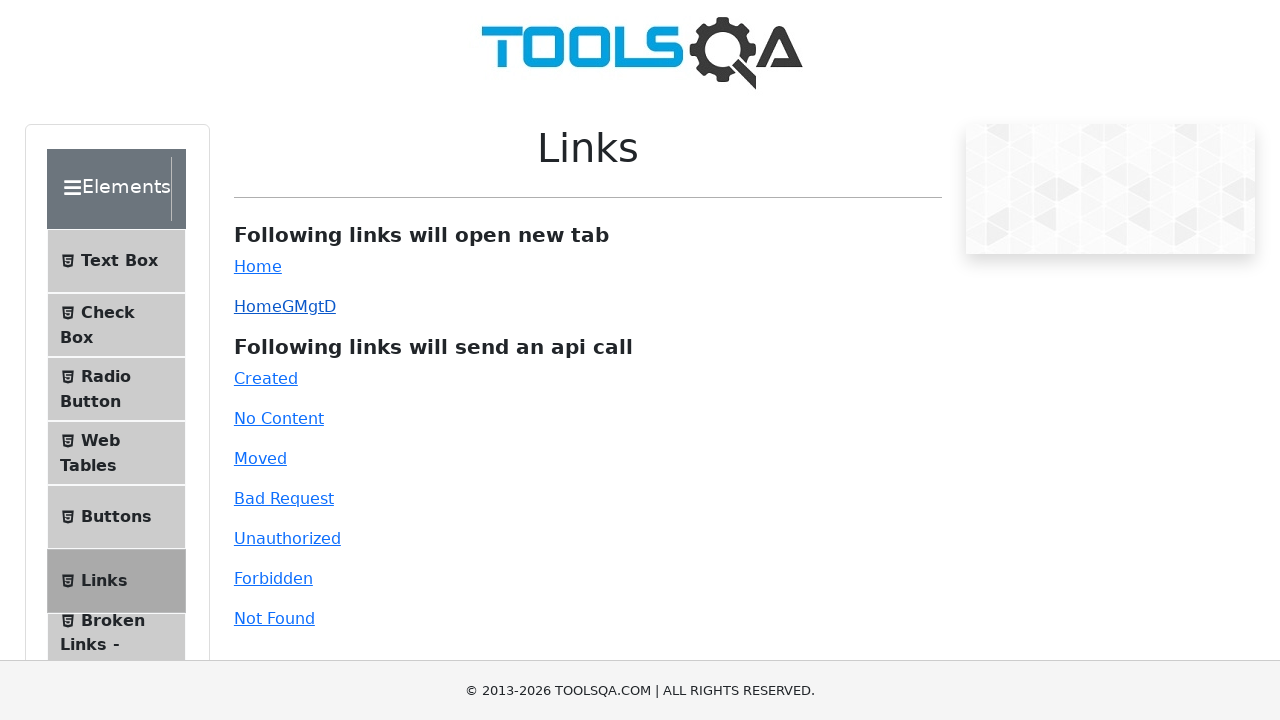

Waited 1000ms for dynamic link response
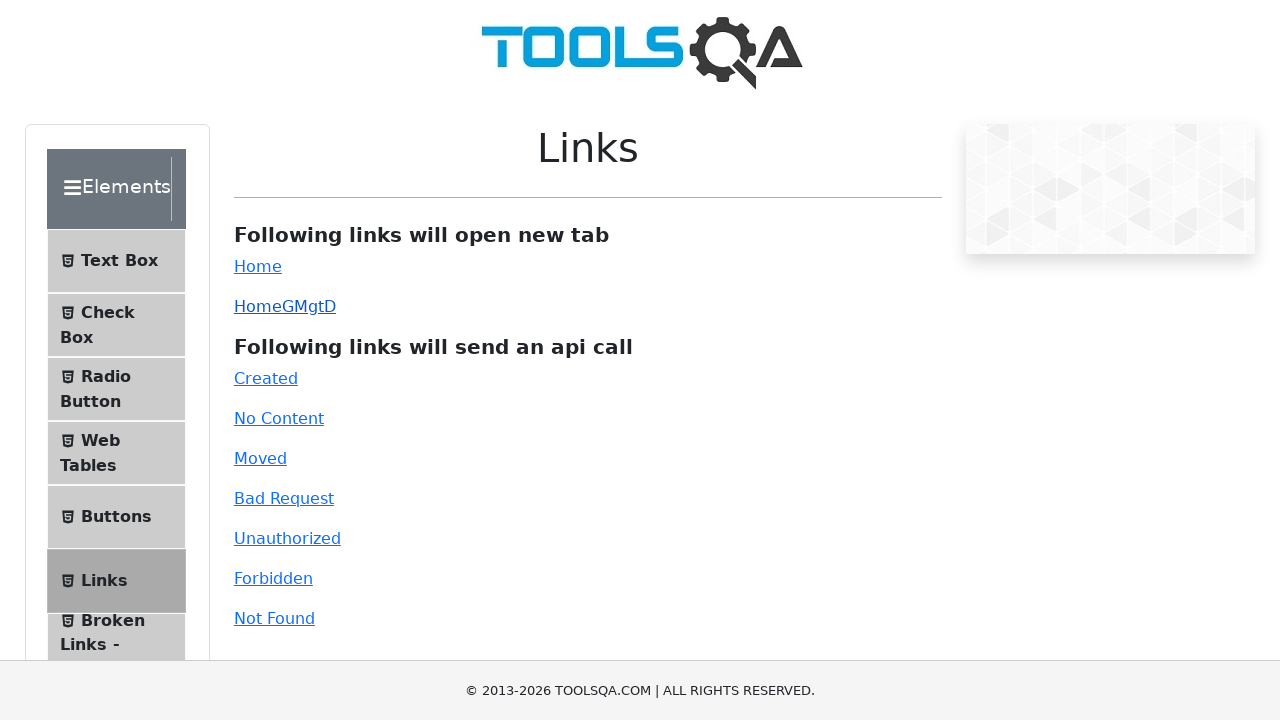

Clicked the Created link at (266, 378) on a#created
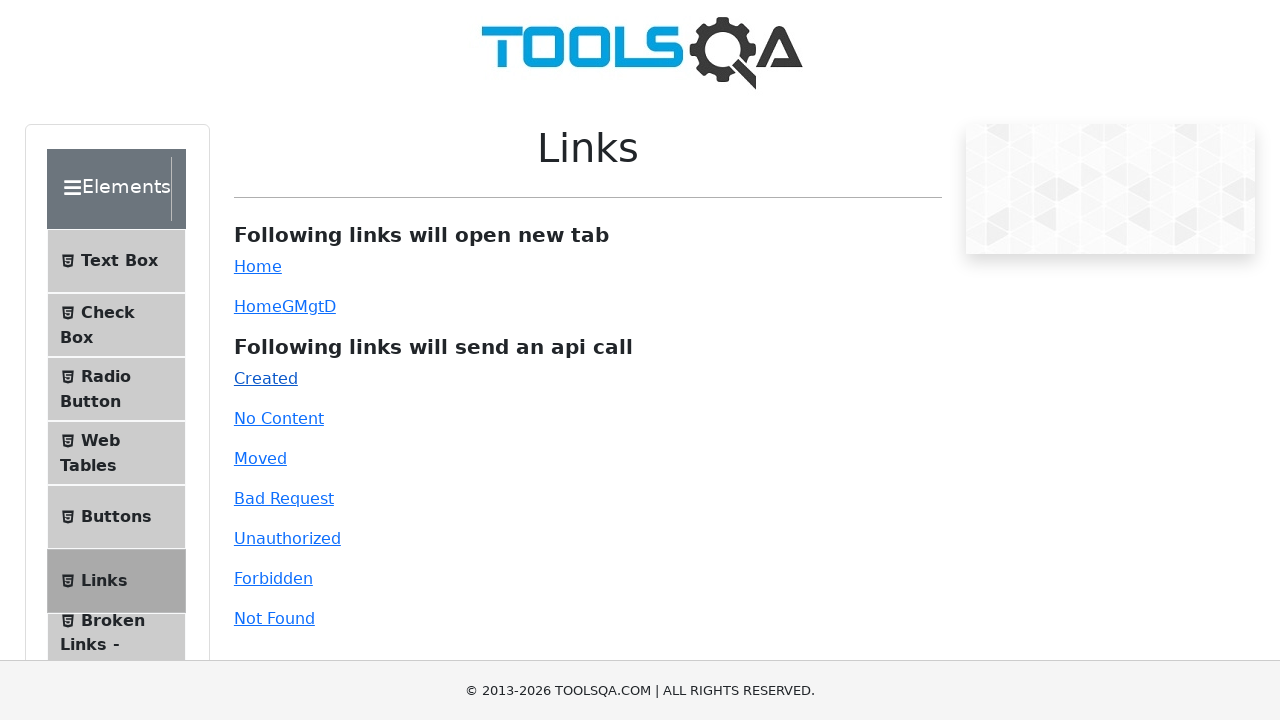

Link response message appeared, verifying Created status
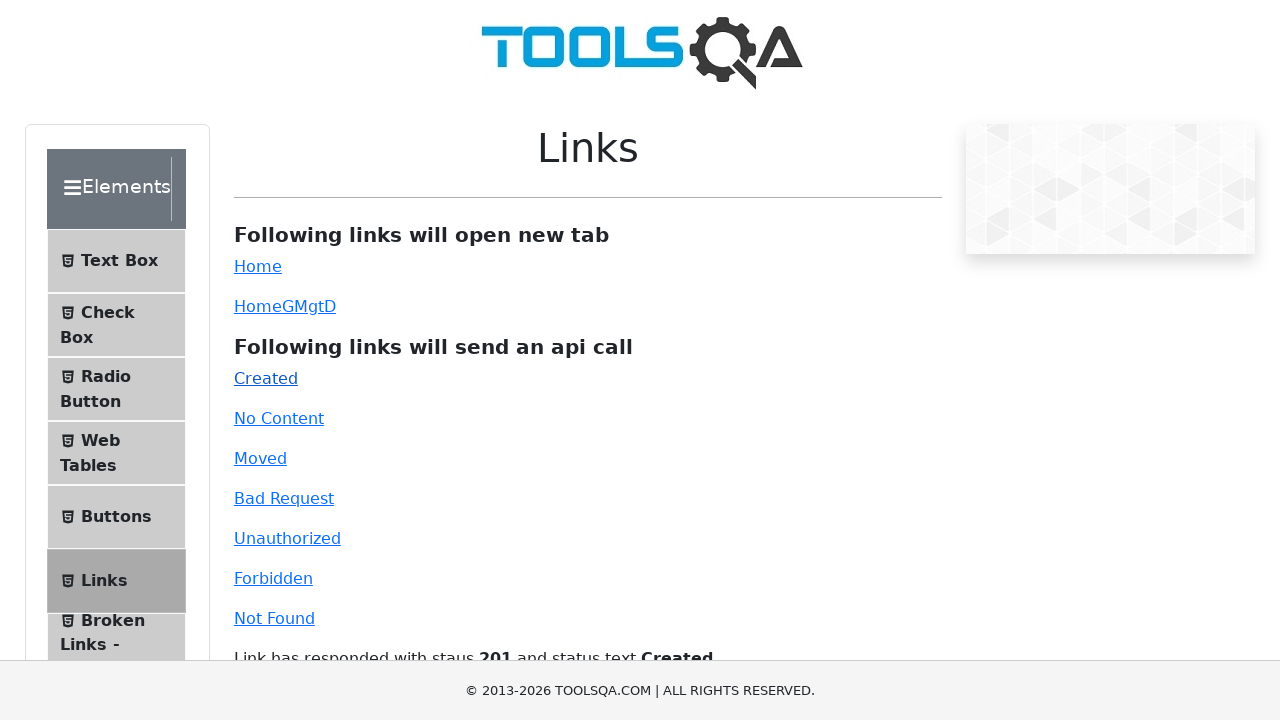

Clicked the No Content link at (279, 418) on a#no-content
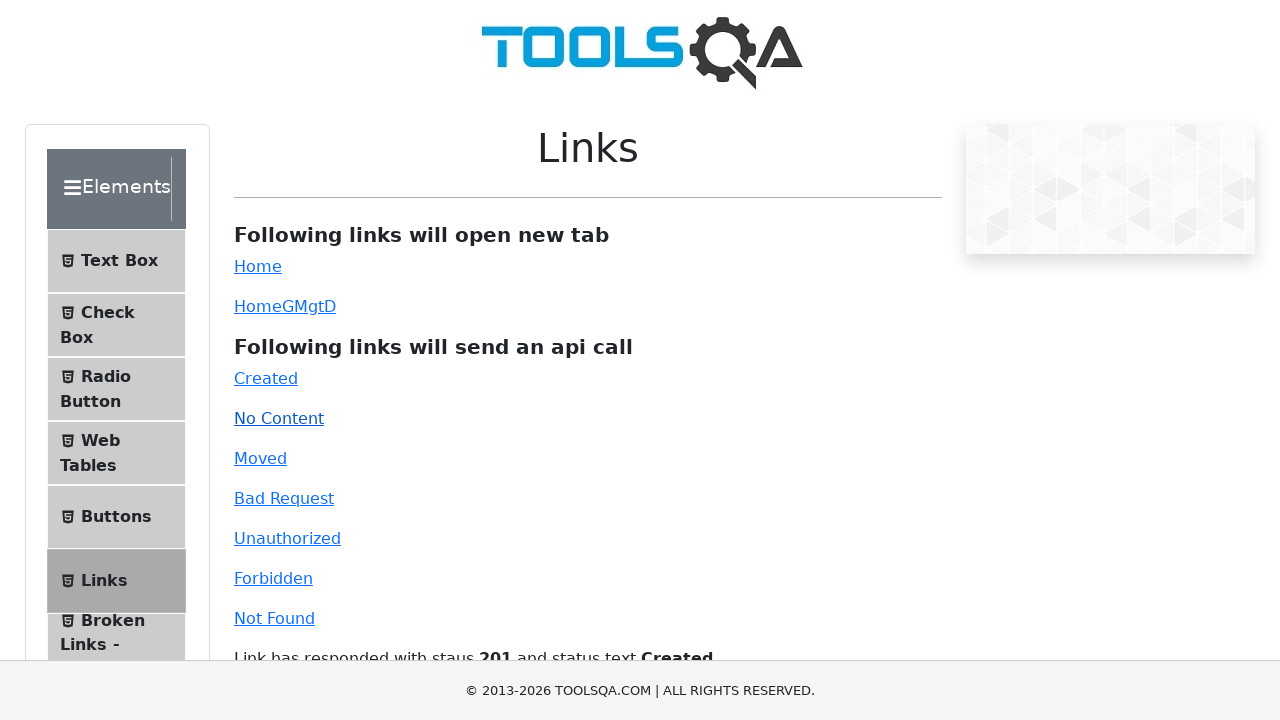

Waited 1000ms for No Content link response
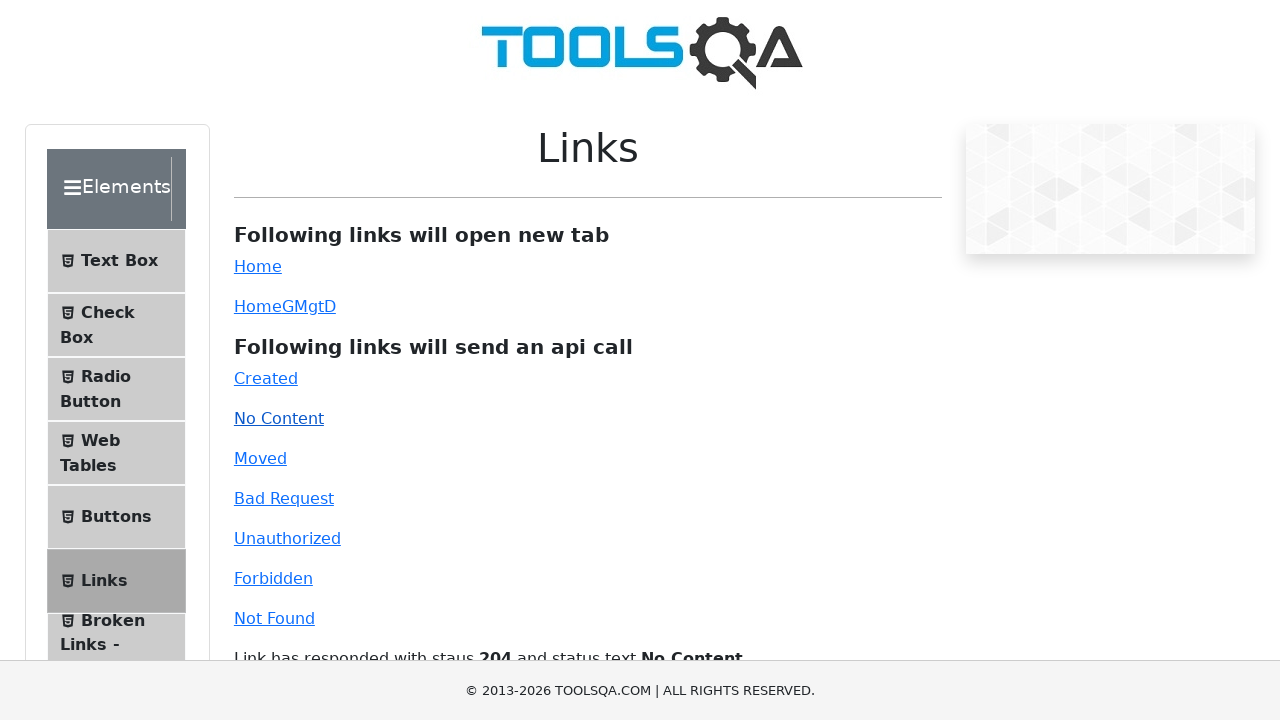

Clicked the Moved link at (260, 458) on a#moved
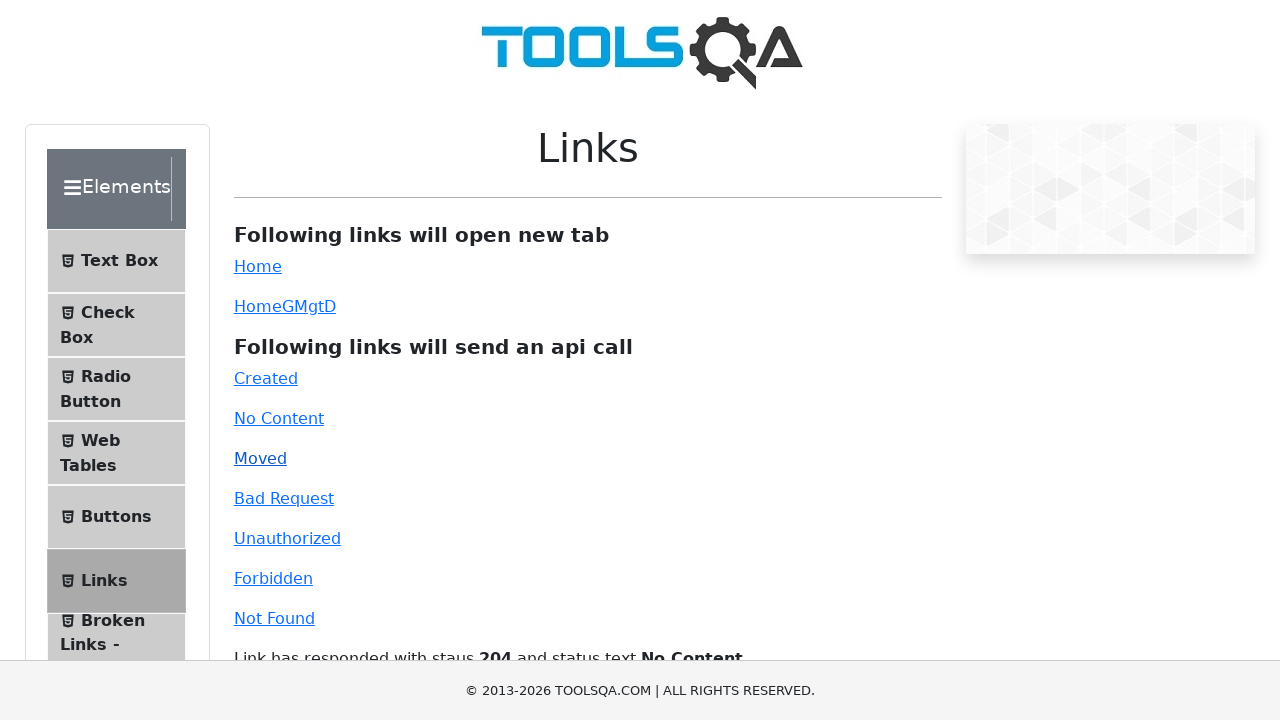

Waited 1000ms for Moved link response
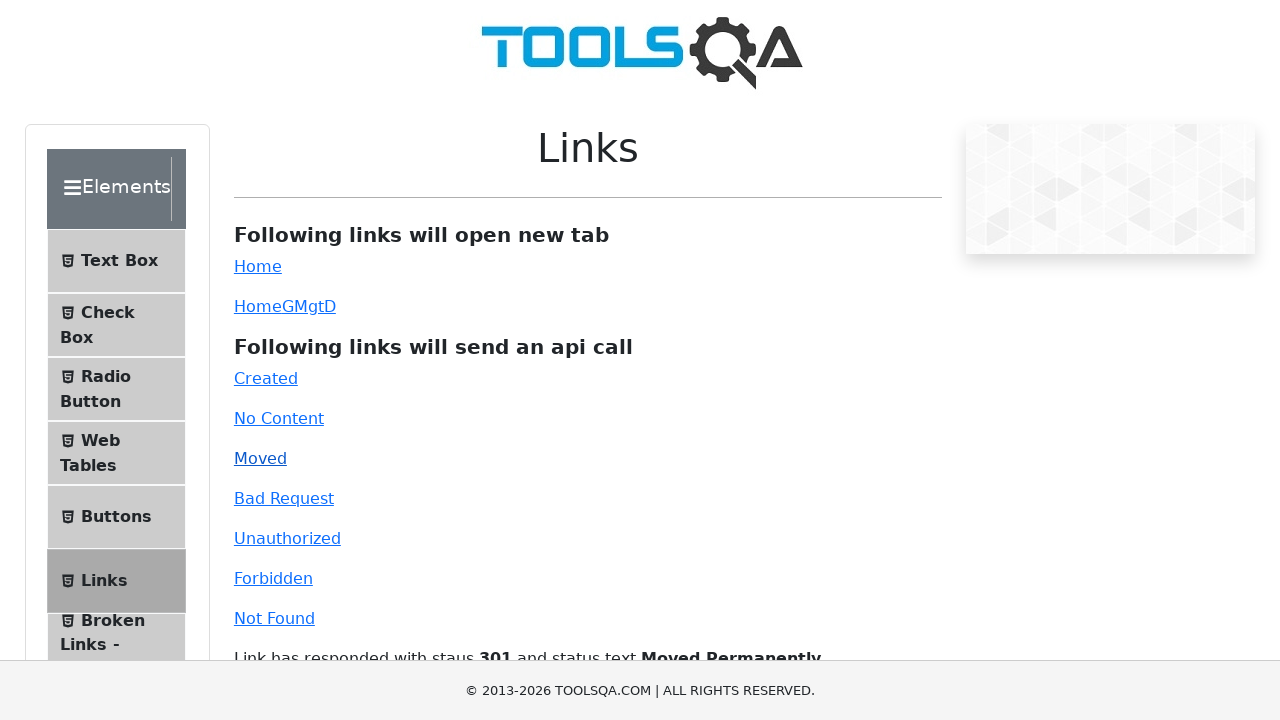

Clicked the Bad Request link at (284, 498) on a#bad-request
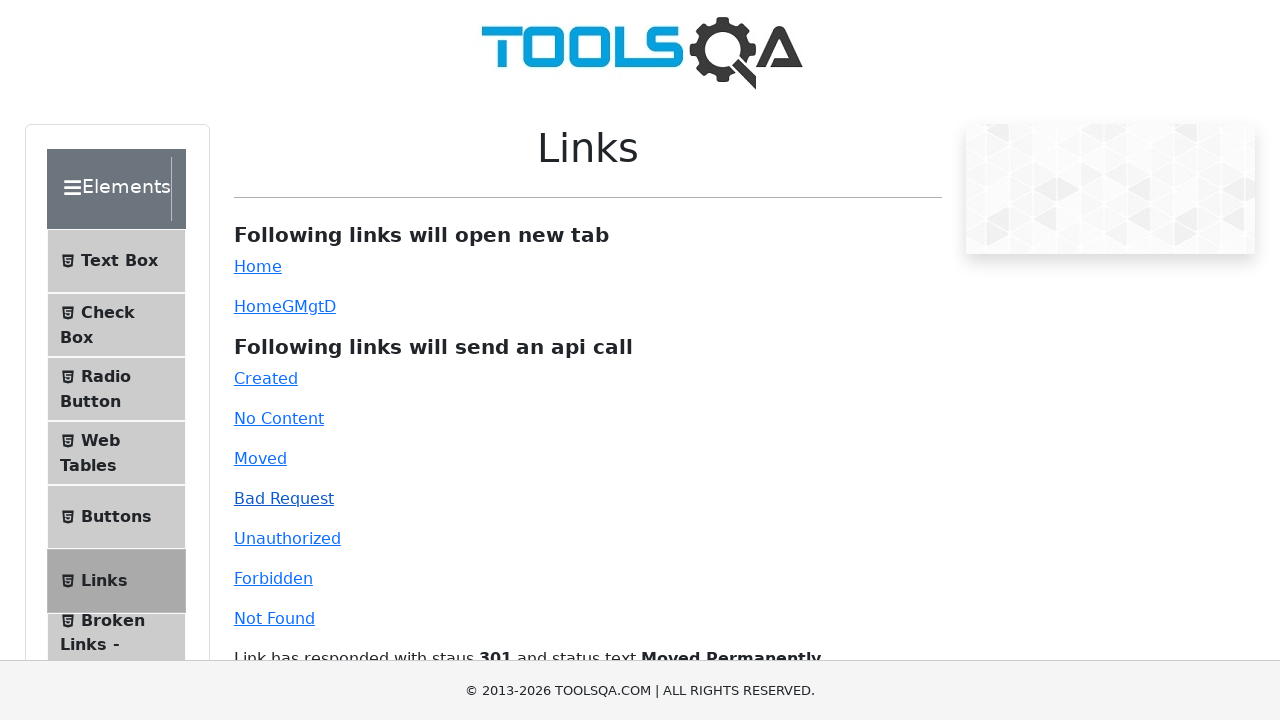

Waited 1000ms for Bad Request link response
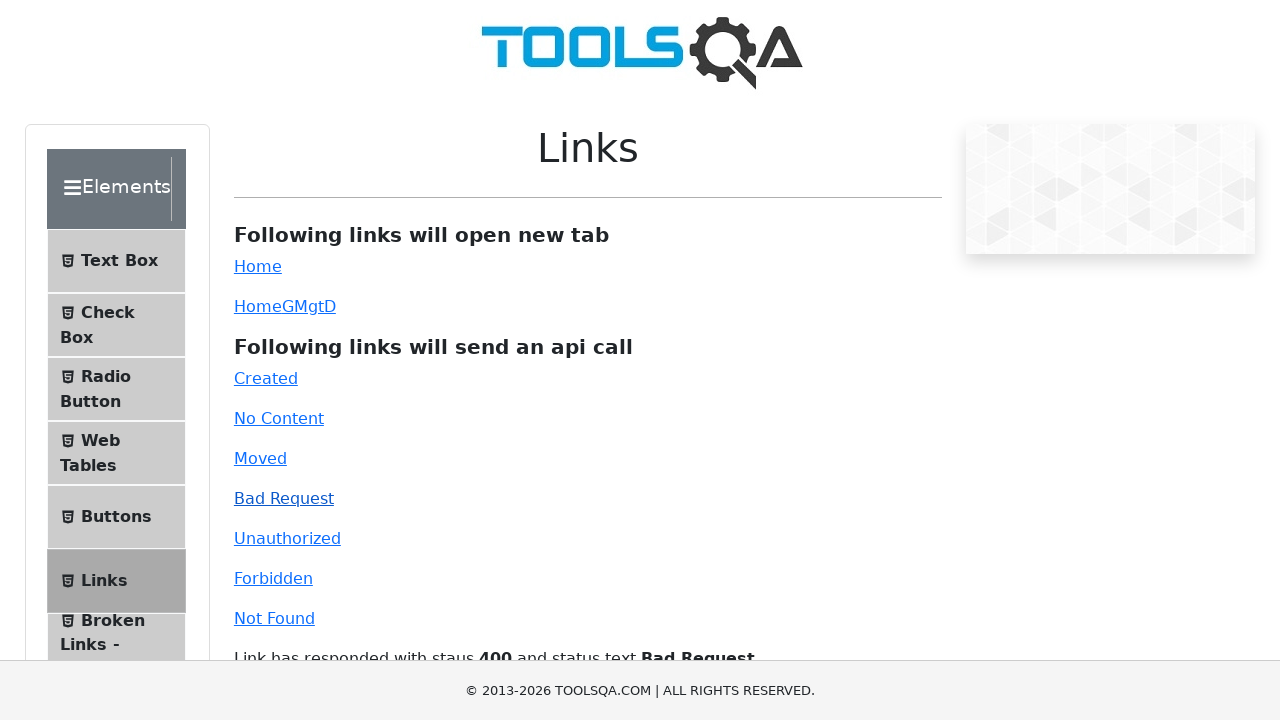

Clicked the Unauthorized link at (287, 538) on a#unauthorized
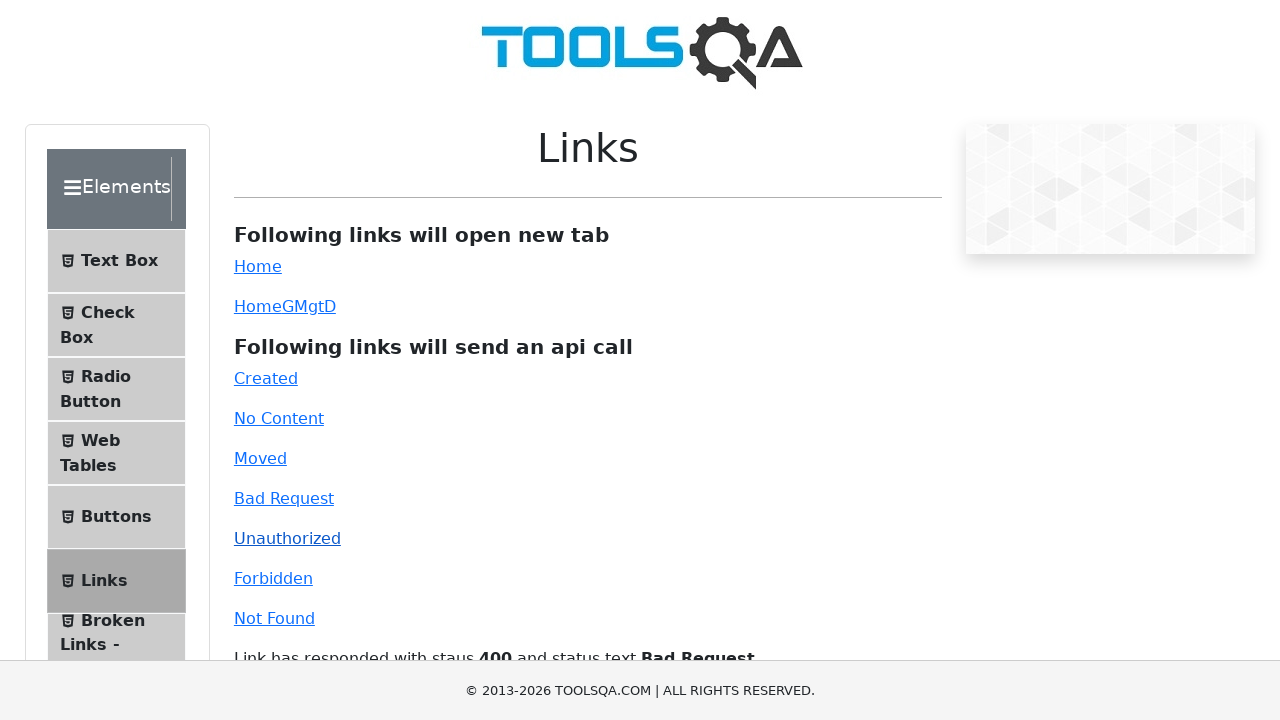

Waited 1000ms for Unauthorized link response
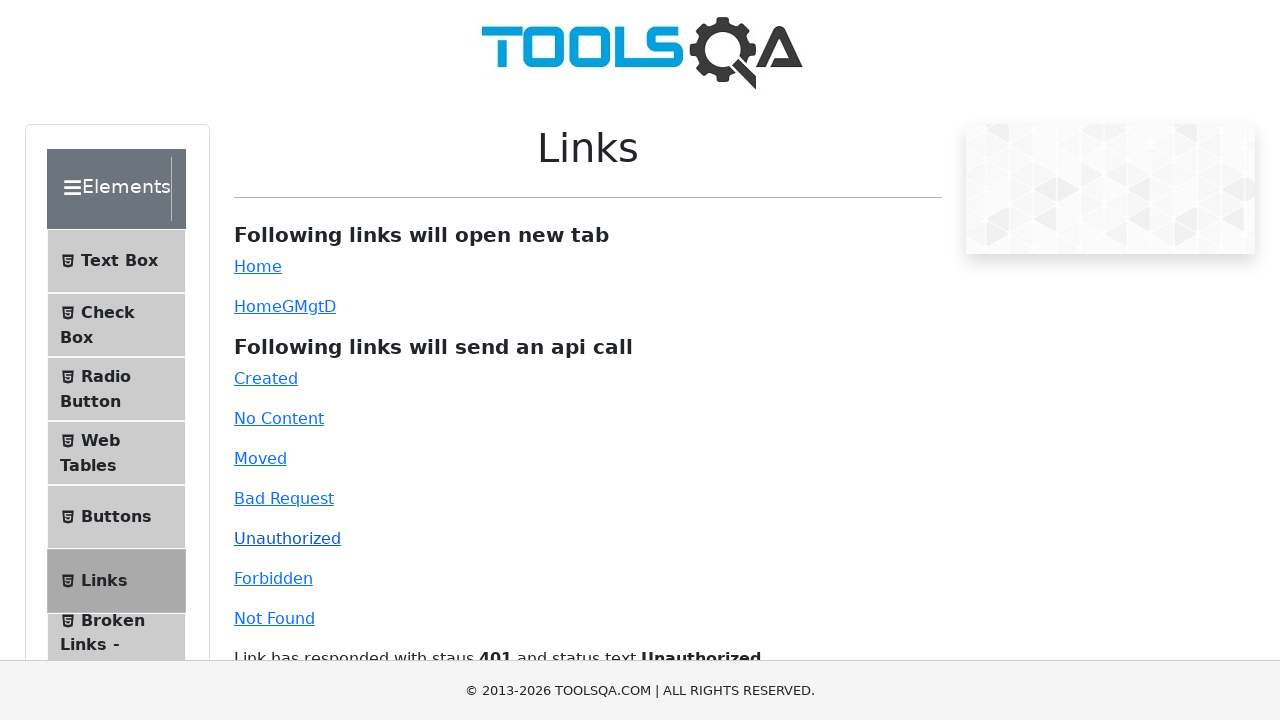

Clicked the Forbidden link at (273, 578) on a#forbidden
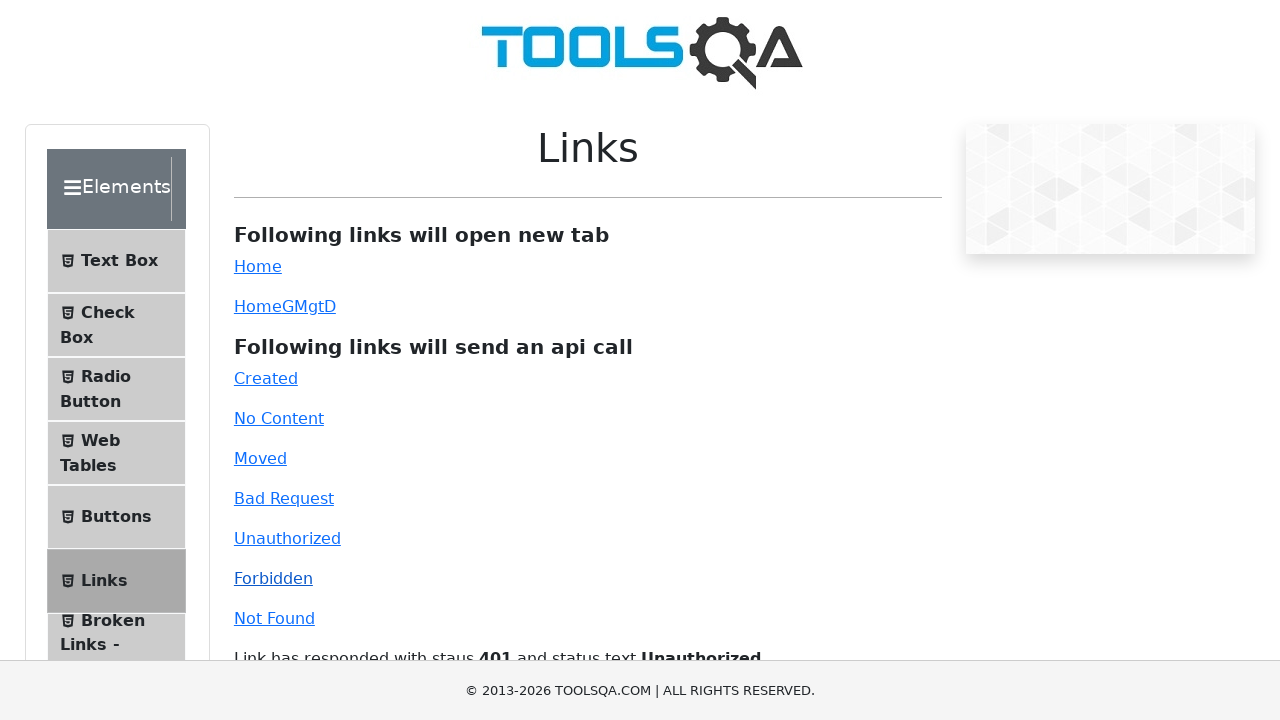

Waited 1000ms for Forbidden link response
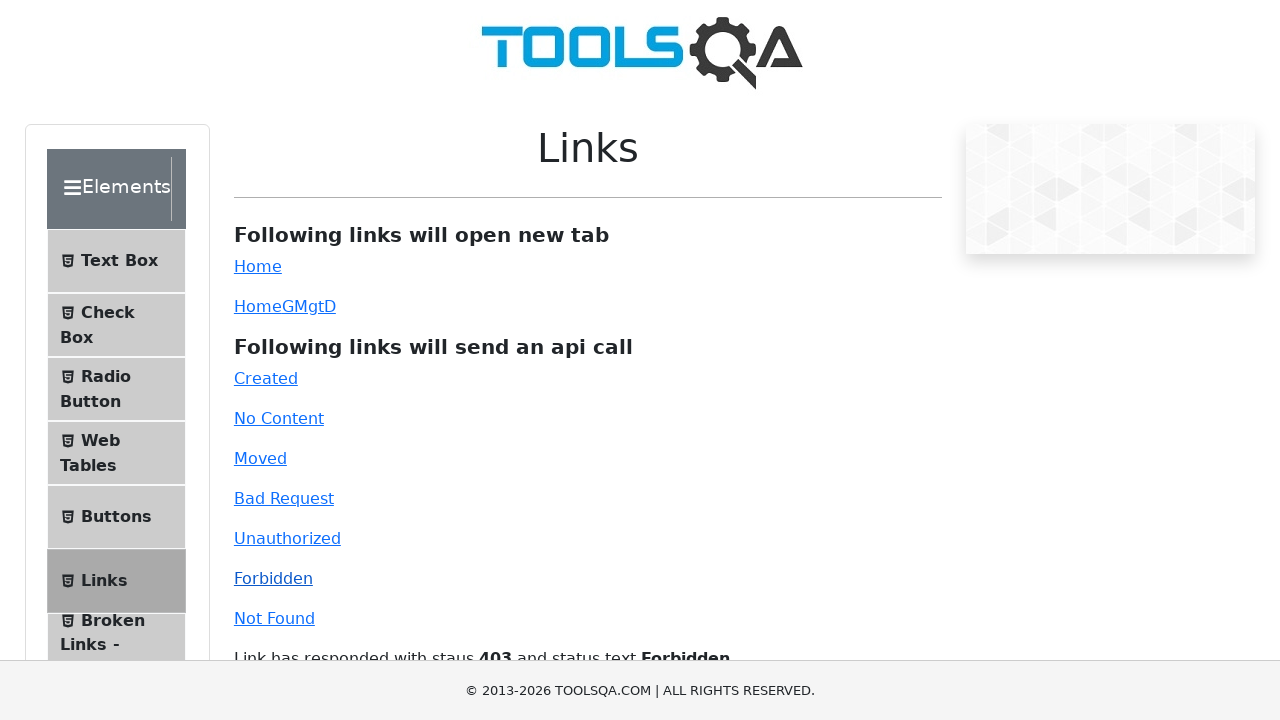

Clicked the Not Found link at (274, 618) on a#invalid-url
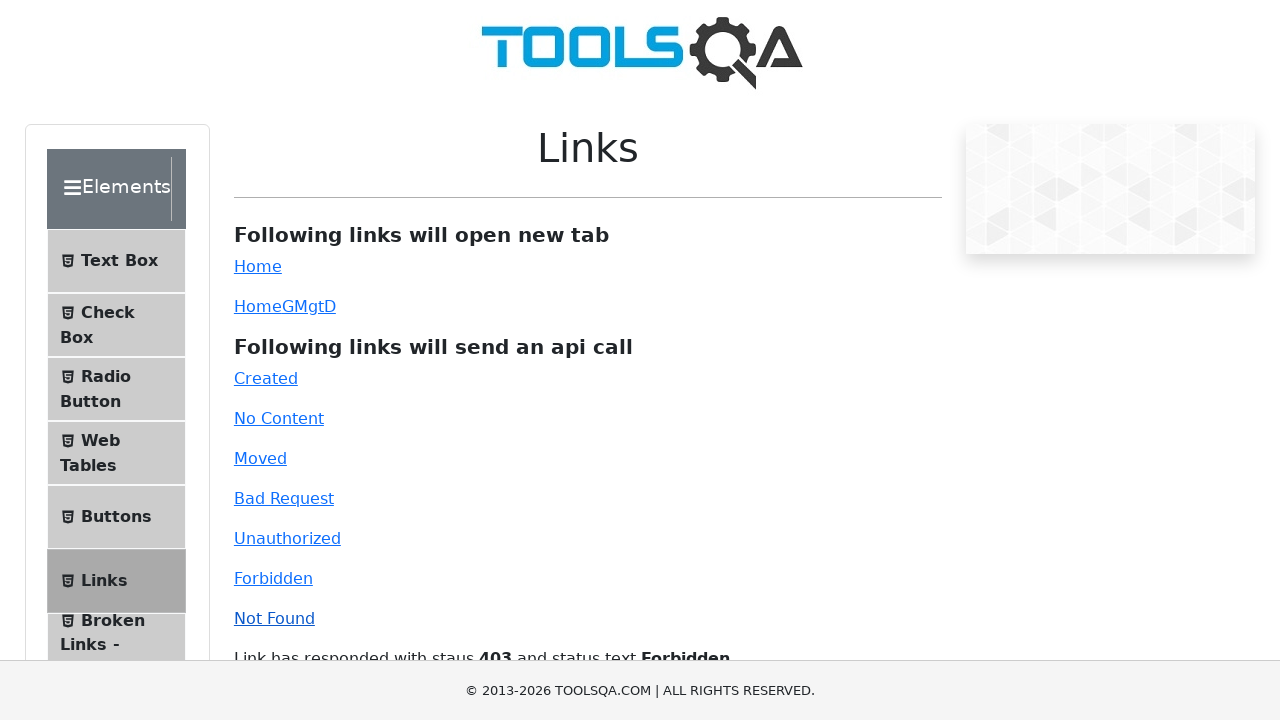

Link response message appeared, verifying Not Found status
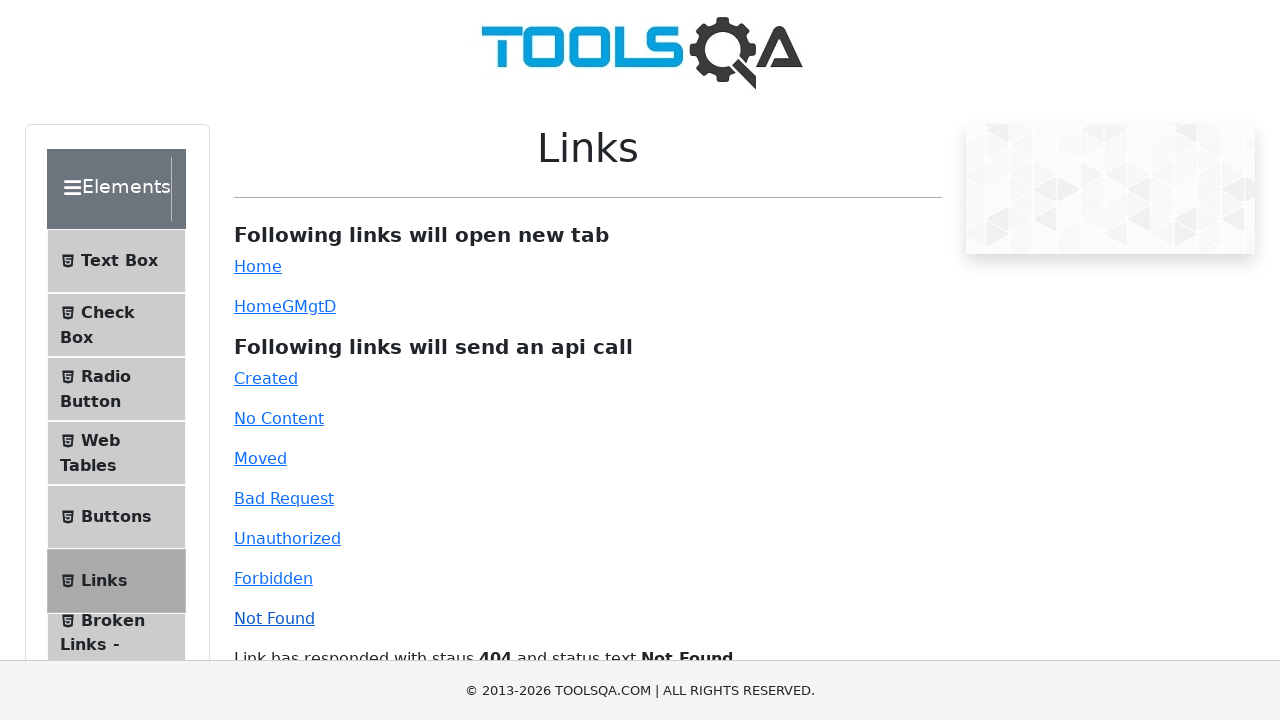

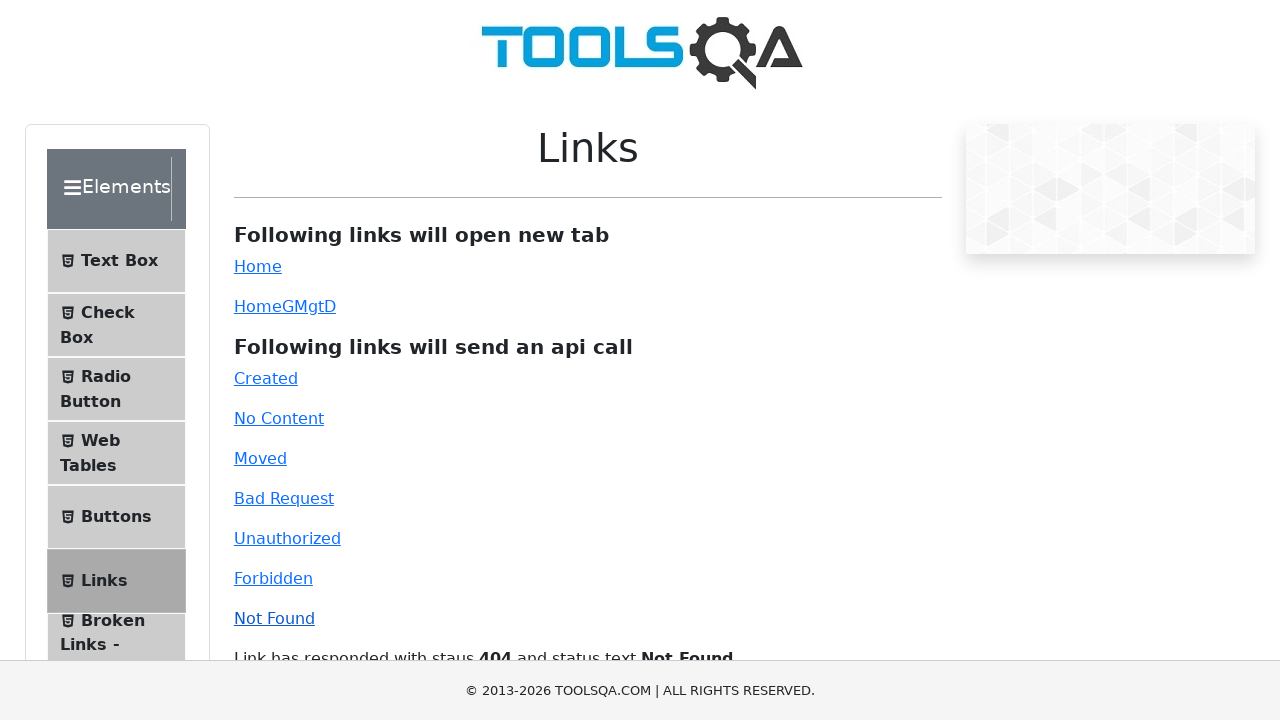